Tests dynamically loaded page elements by clicking a start button, waiting for a loading bar to disappear, and verifying that a username input box becomes visible.

Starting URL: https://practice.cydeo.com/dynamic_loading/1

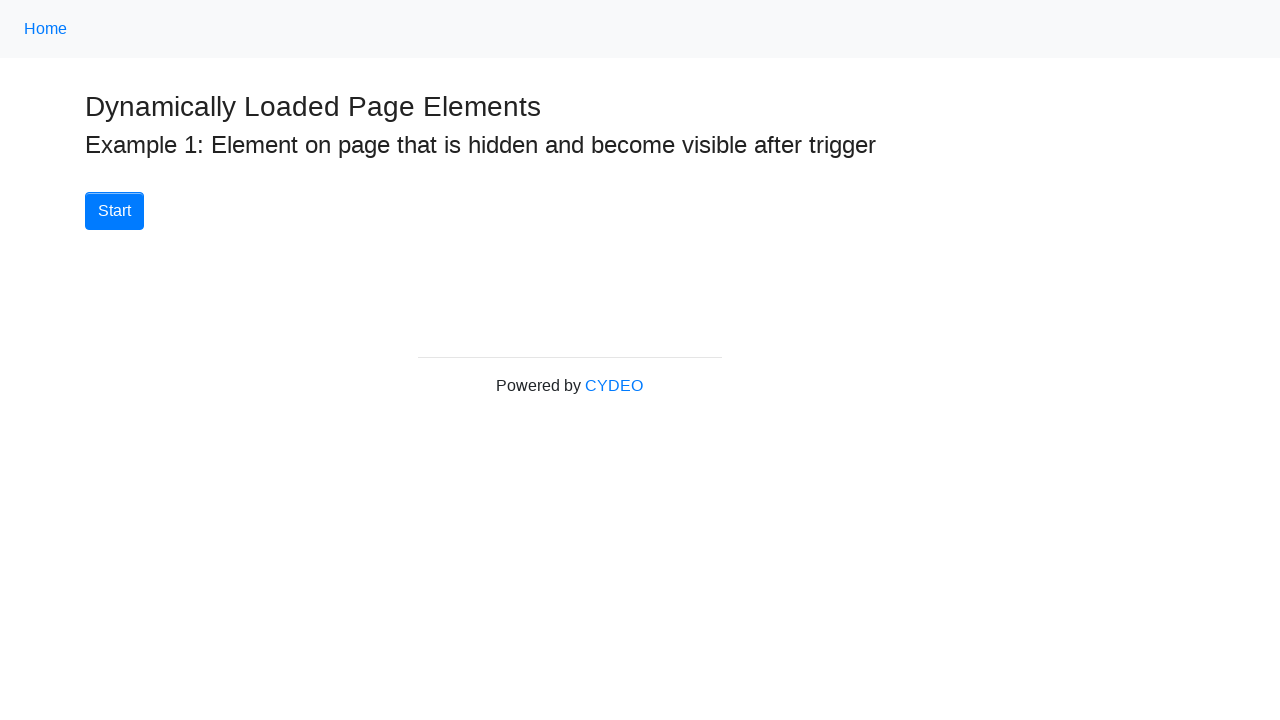

Clicked the Start button to initiate dynamic loading at (114, 211) on button:has-text('Start')
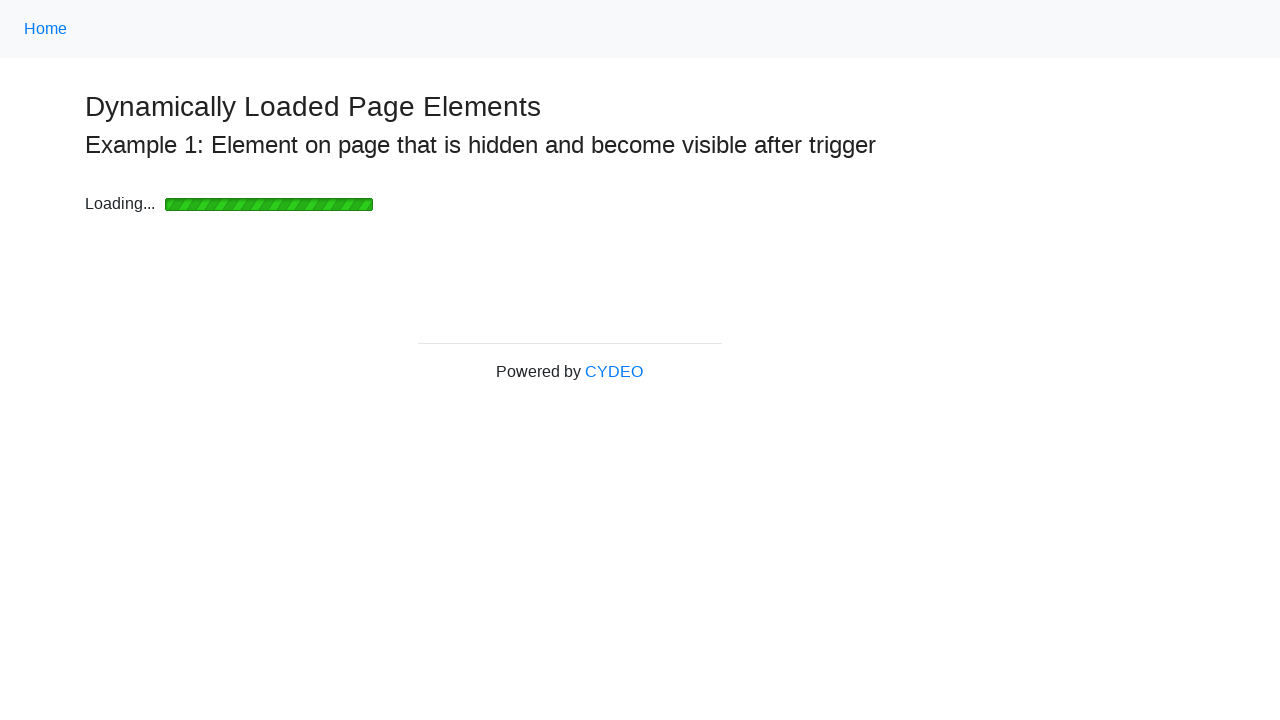

Loading bar disappeared after waiting
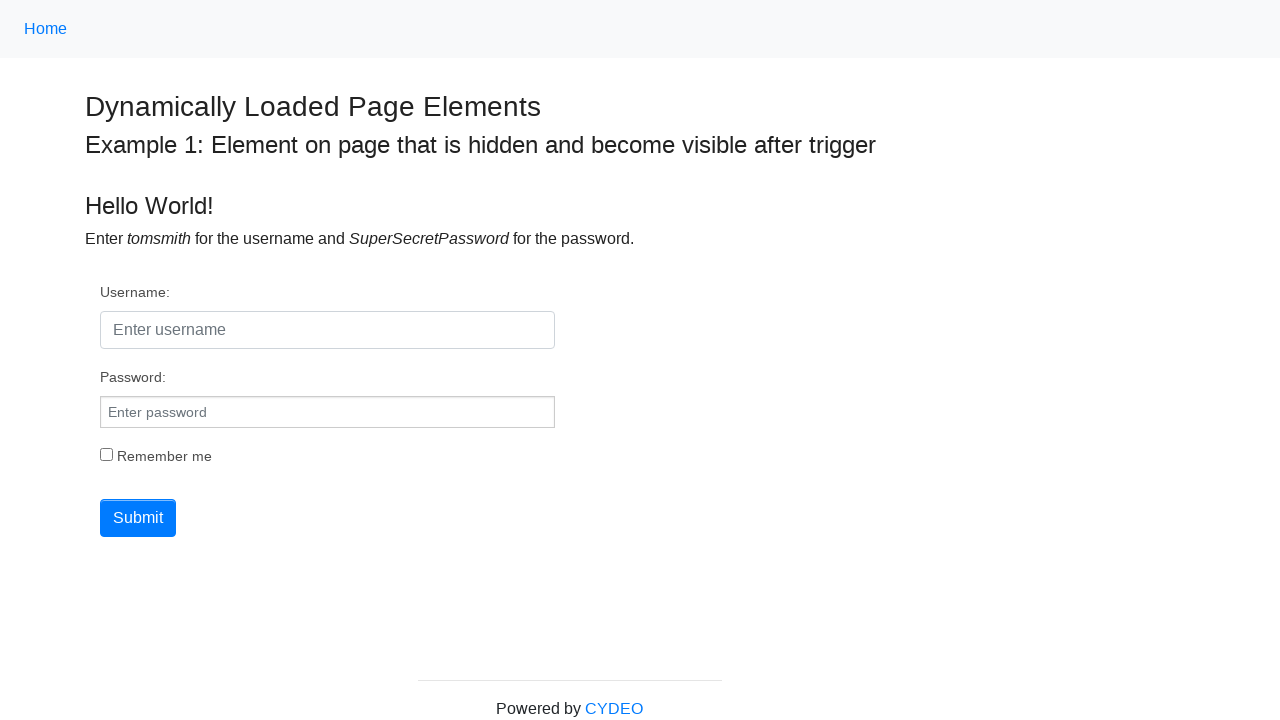

Username input box became visible
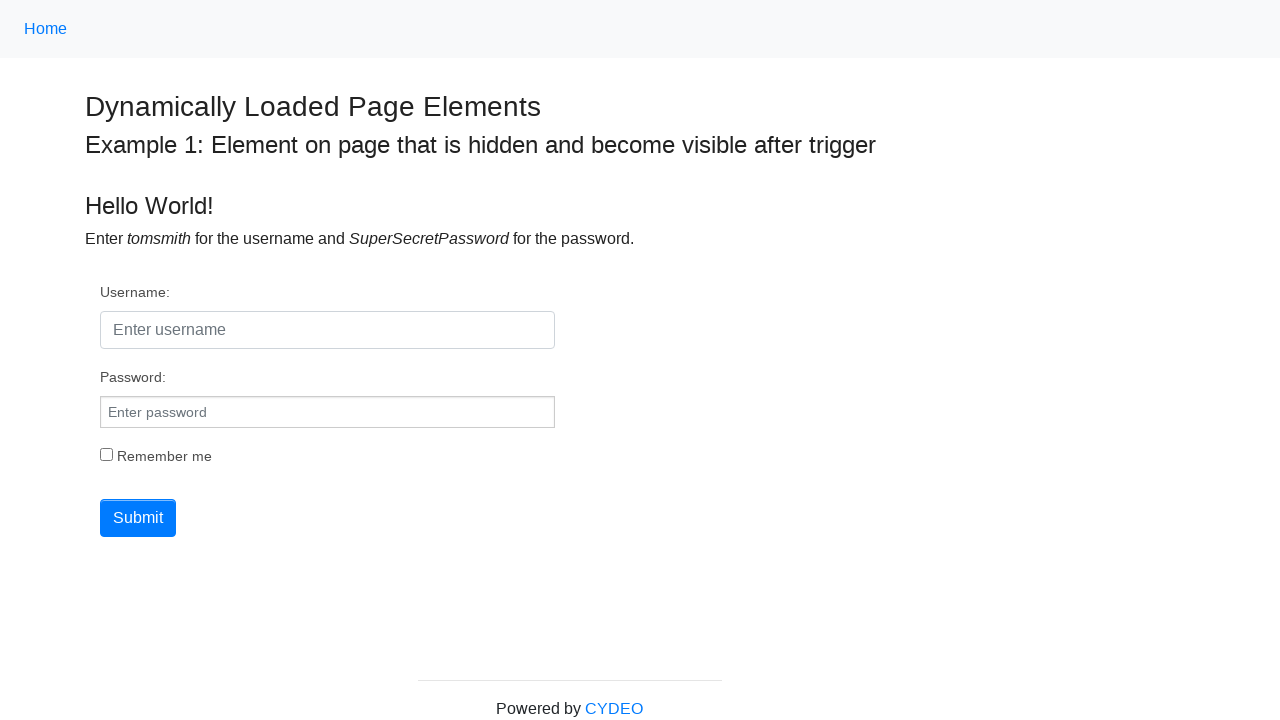

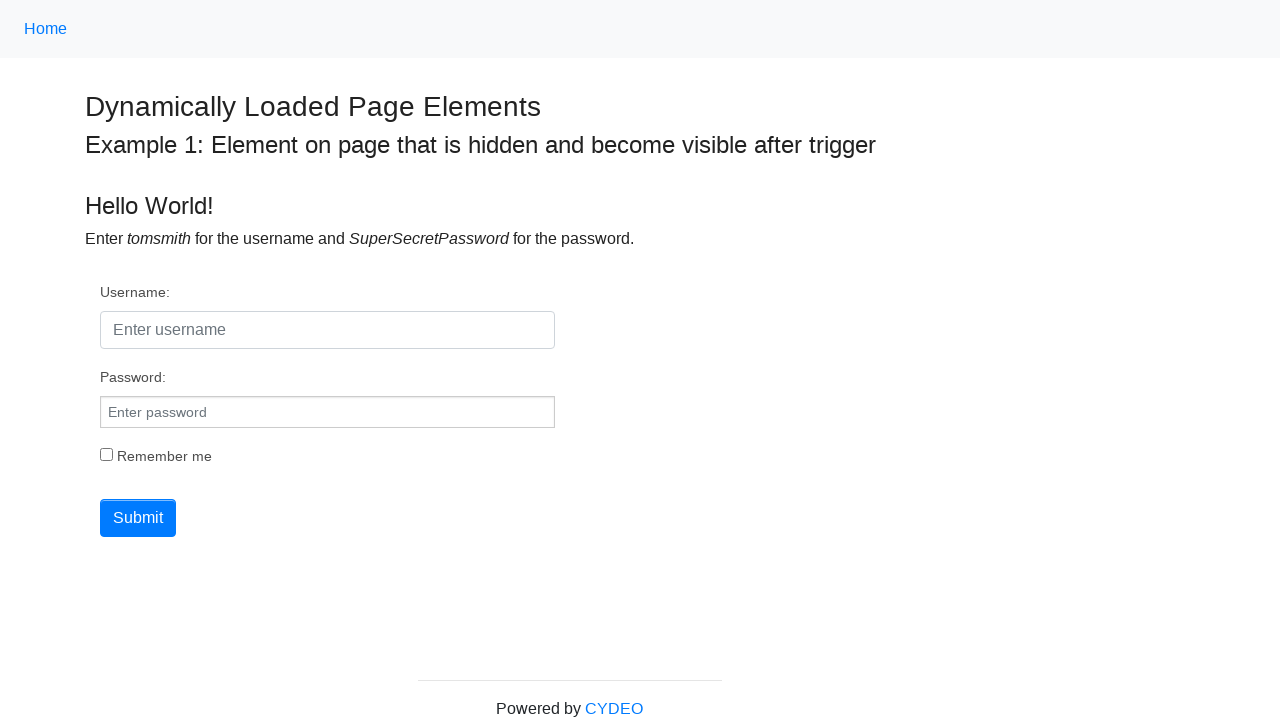